Tests iframe interaction by filling and submitting a form inside an iframe

Starting URL: https://www.w3schools.com/html/tryit.asp?filename=tryhtml_form_submit

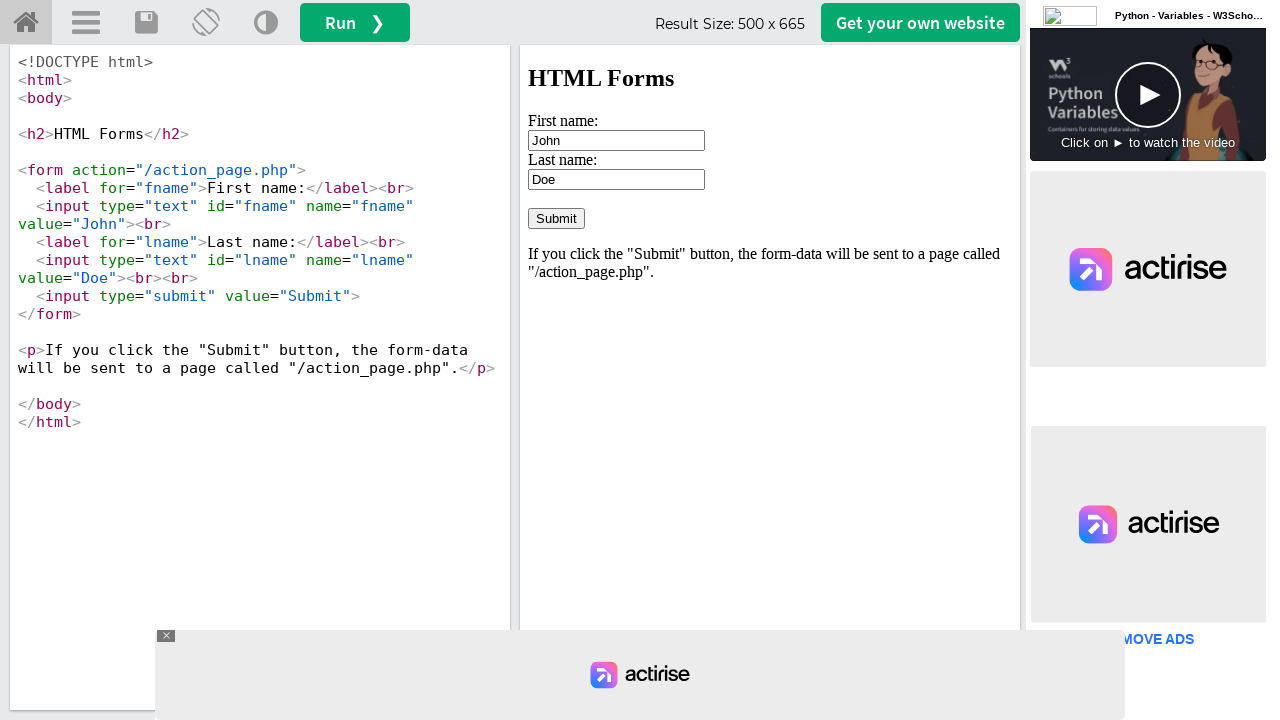

Located iframe with id 'iframeResult'
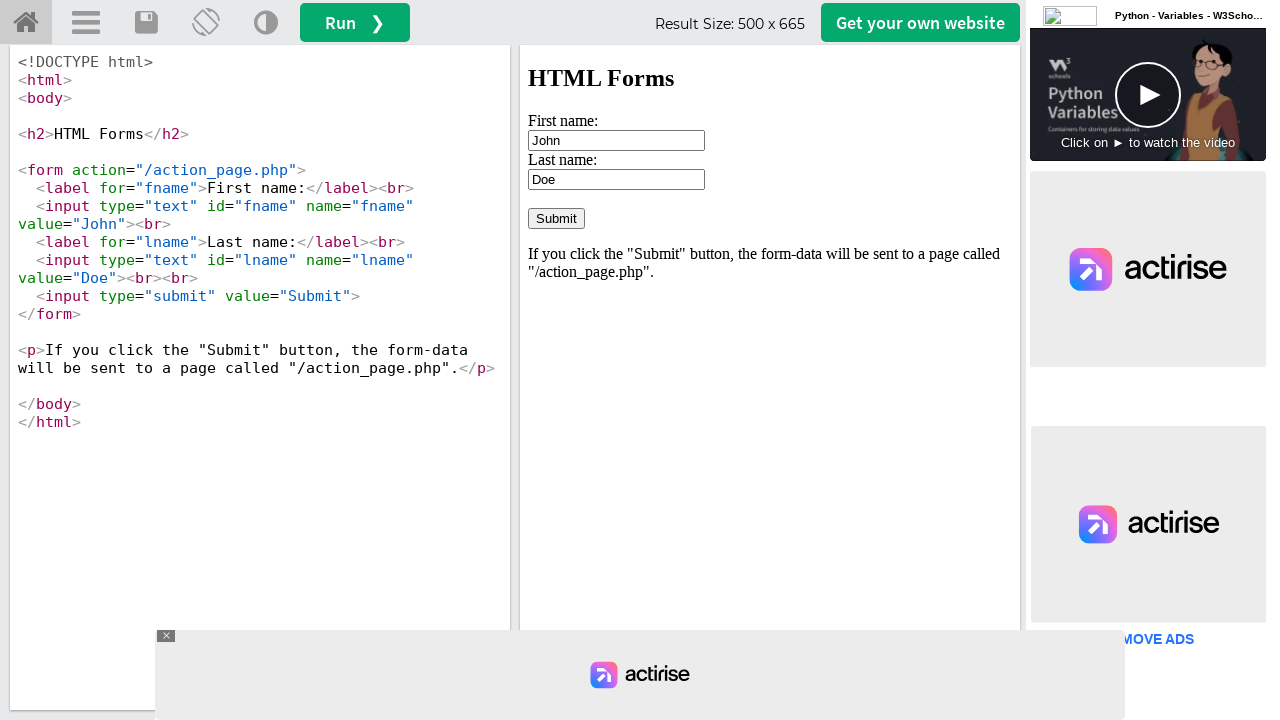

Cleared first name field in iframe on #iframeResult >> internal:control=enter-frame >> #fname
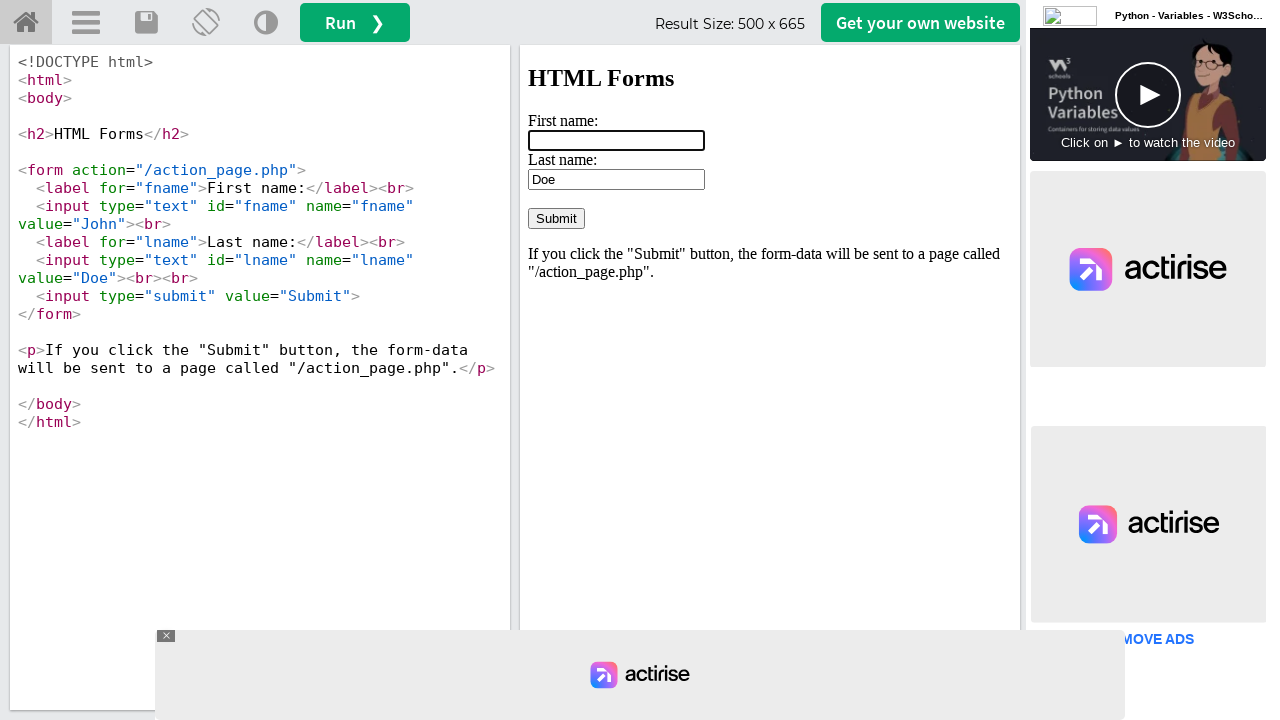

Filled first name field with 'Rahul' on #iframeResult >> internal:control=enter-frame >> #fname
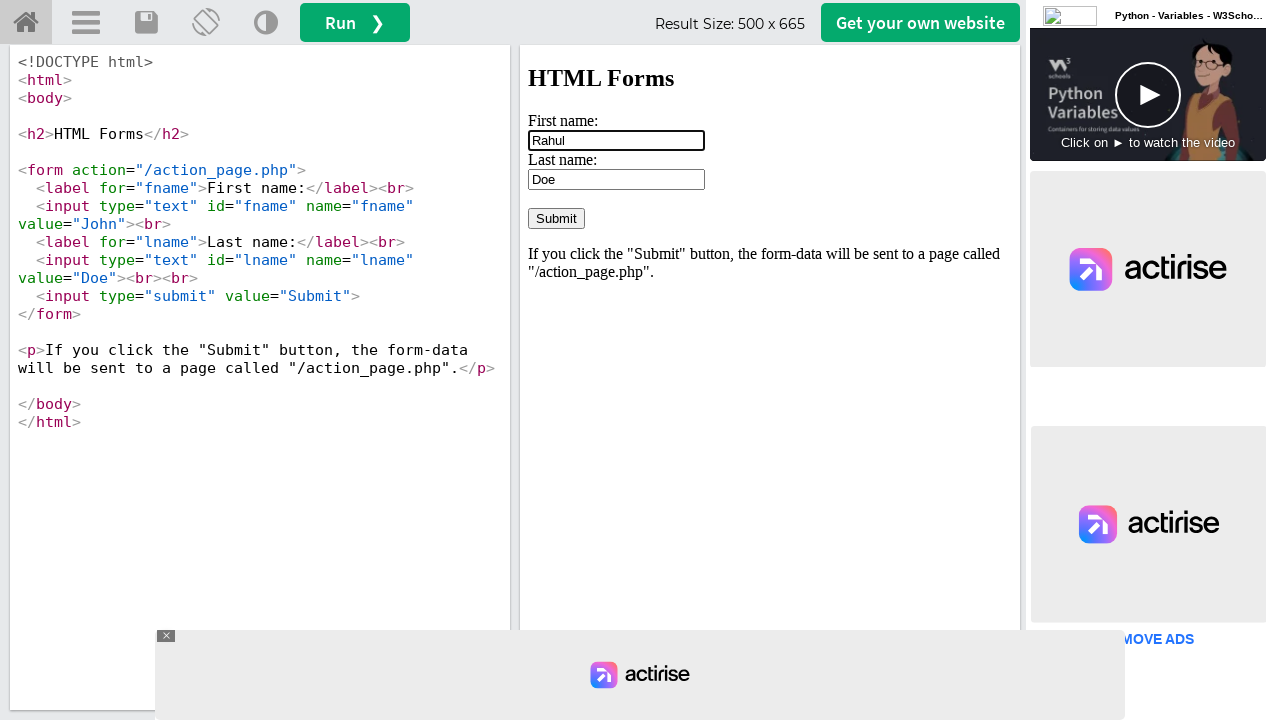

Cleared last name field in iframe on #iframeResult >> internal:control=enter-frame >> #lname
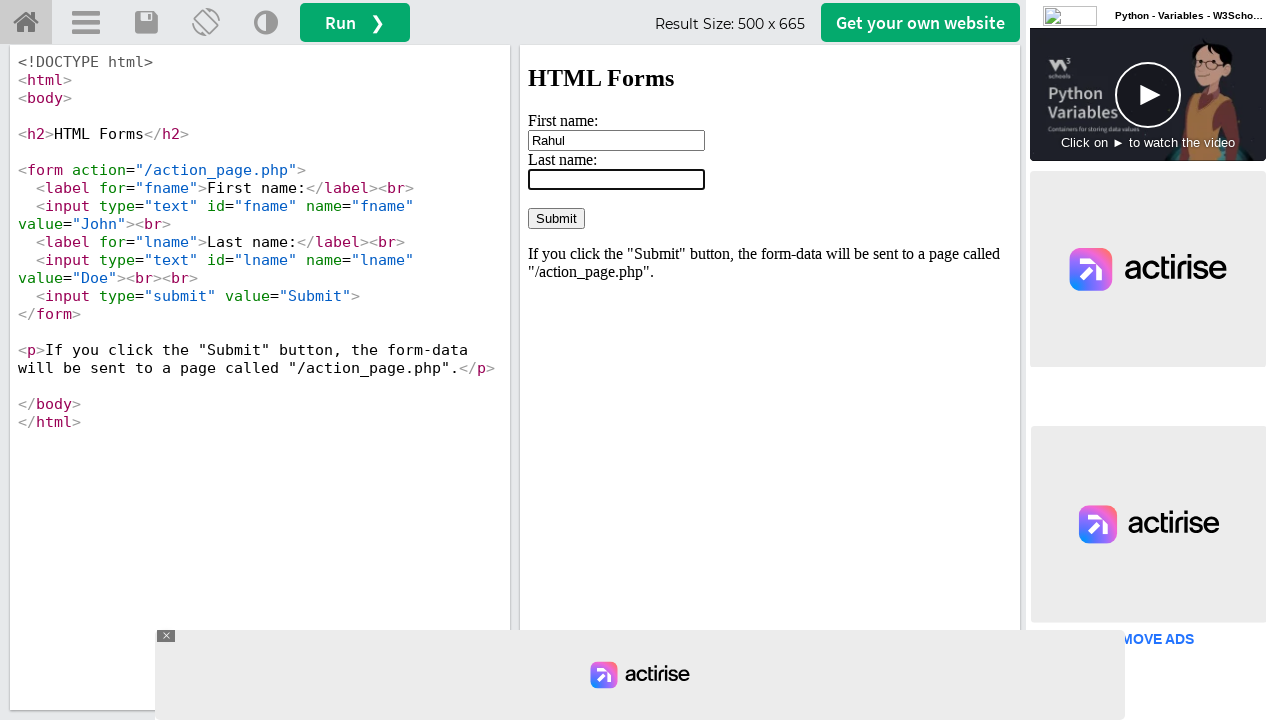

Filled last name field with 'kumar' on #iframeResult >> internal:control=enter-frame >> #lname
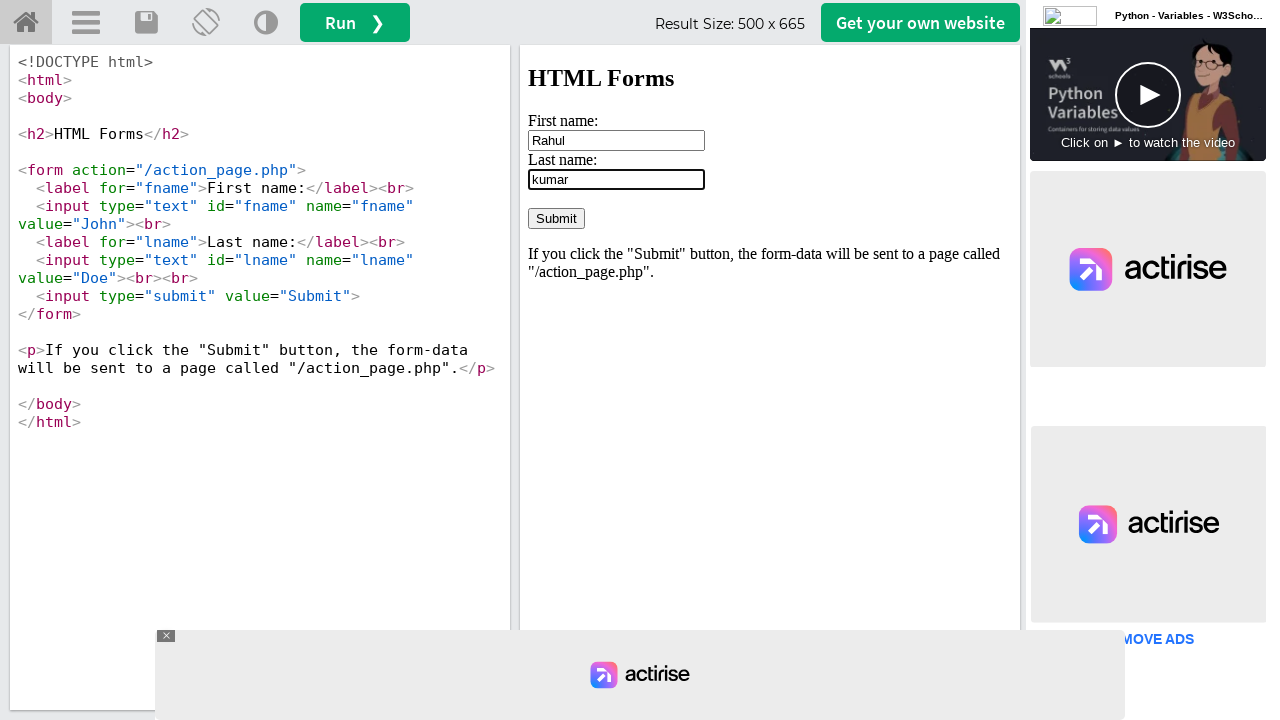

Submitted form in iframe at (556, 218) on #iframeResult >> internal:control=enter-frame >> [type='submit']
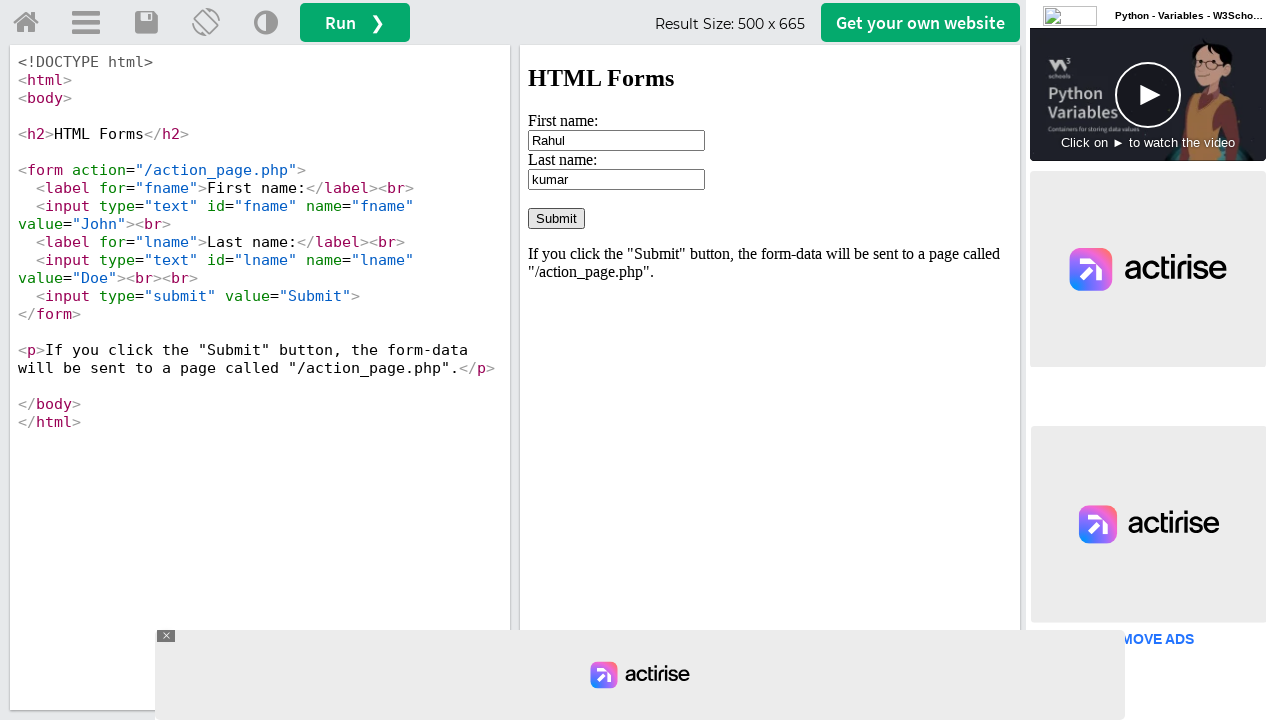

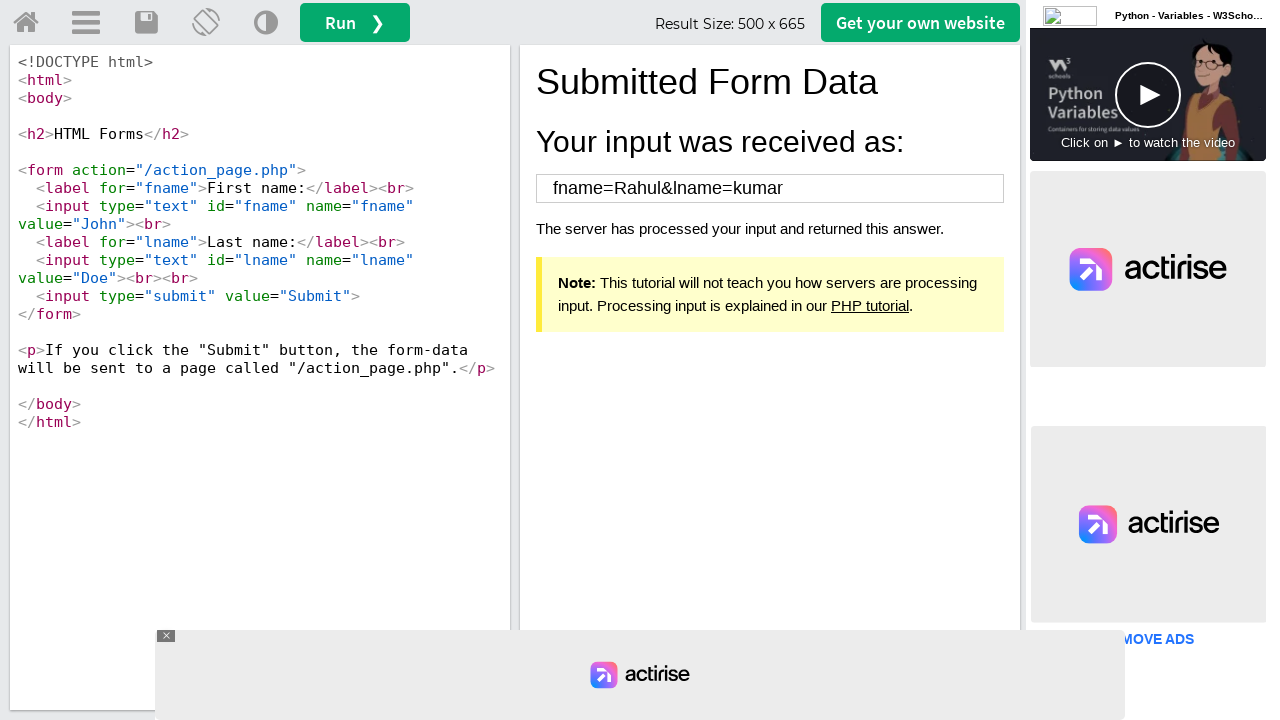